Tests window handling functionality by clicking a link that opens a new window, switching between windows, and verifying content in each window

Starting URL: https://the-internet.herokuapp.com/windows

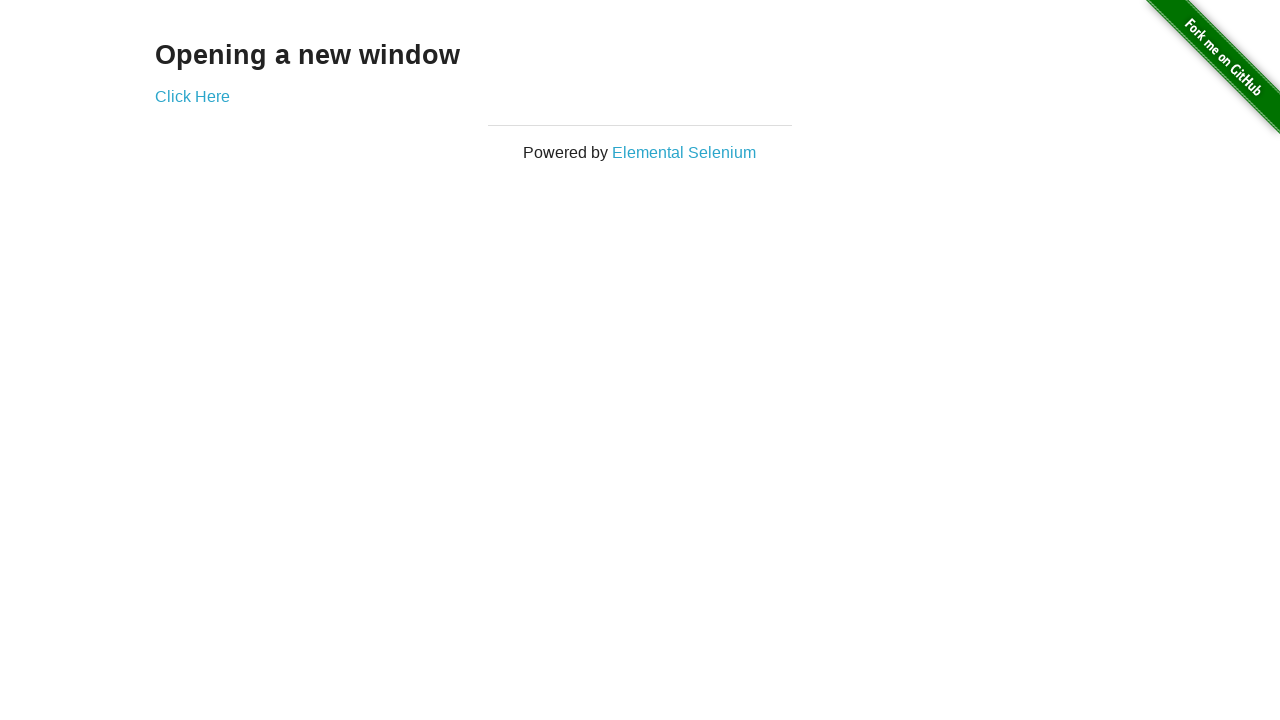

Clicked 'Click Here' link to open new window at (192, 96) on a:has-text('Click Here')
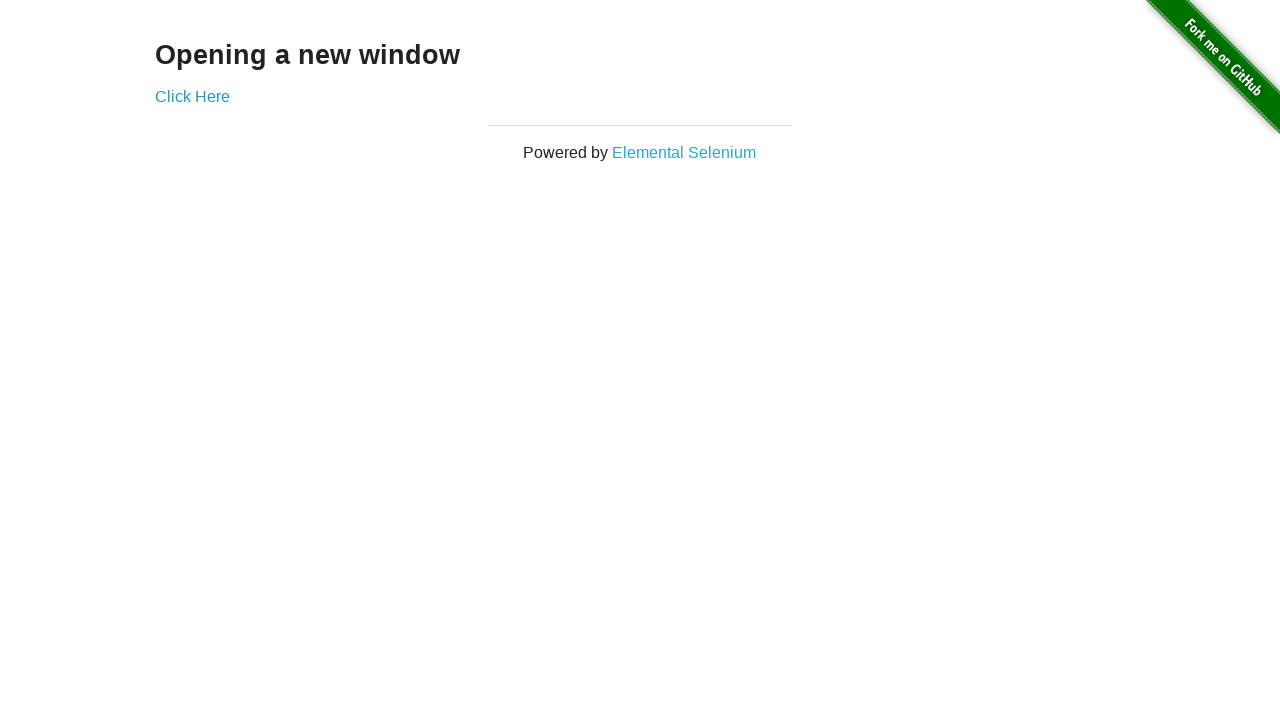

New window opened and captured
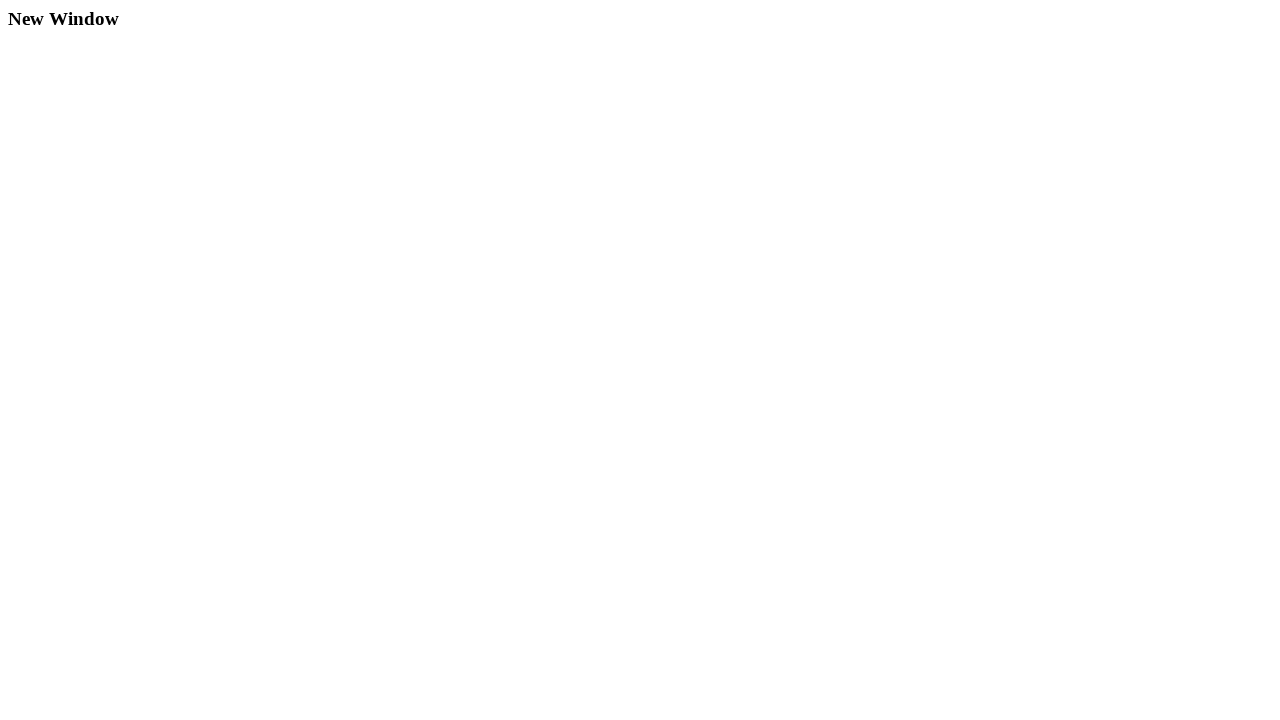

Waited for h3 element to load in new window
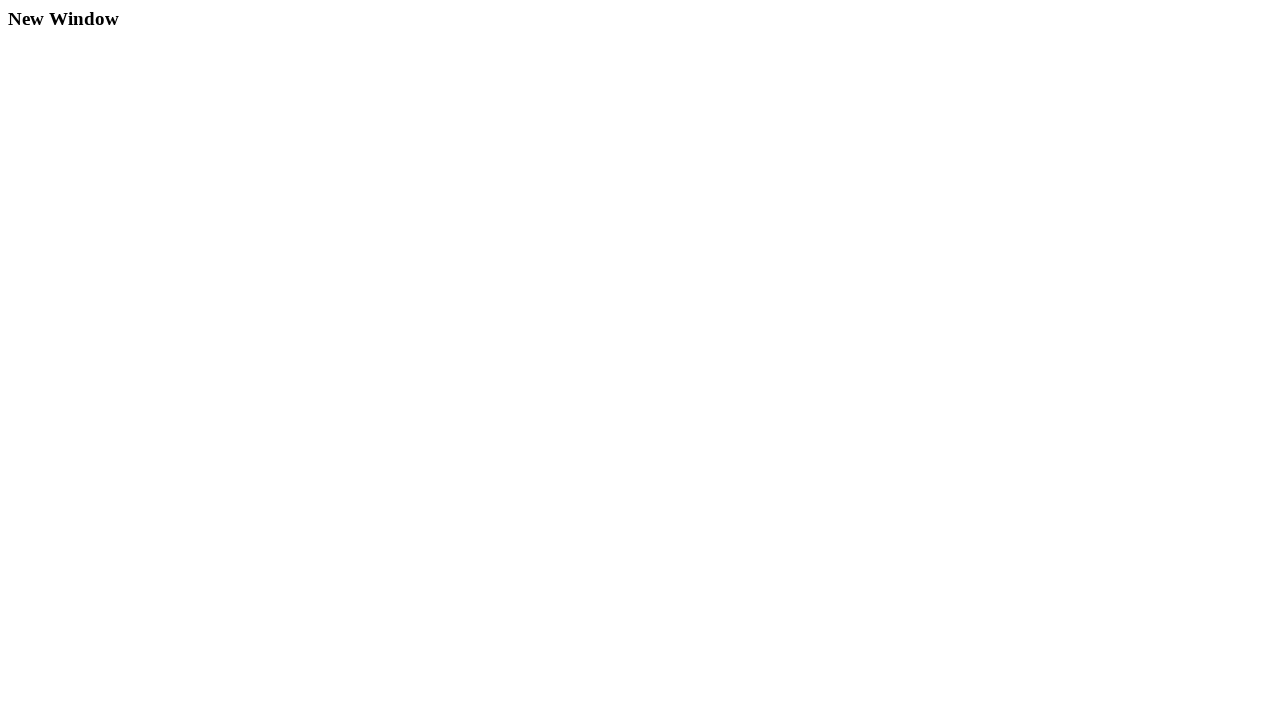

Retrieved text from new window: 'New Window'
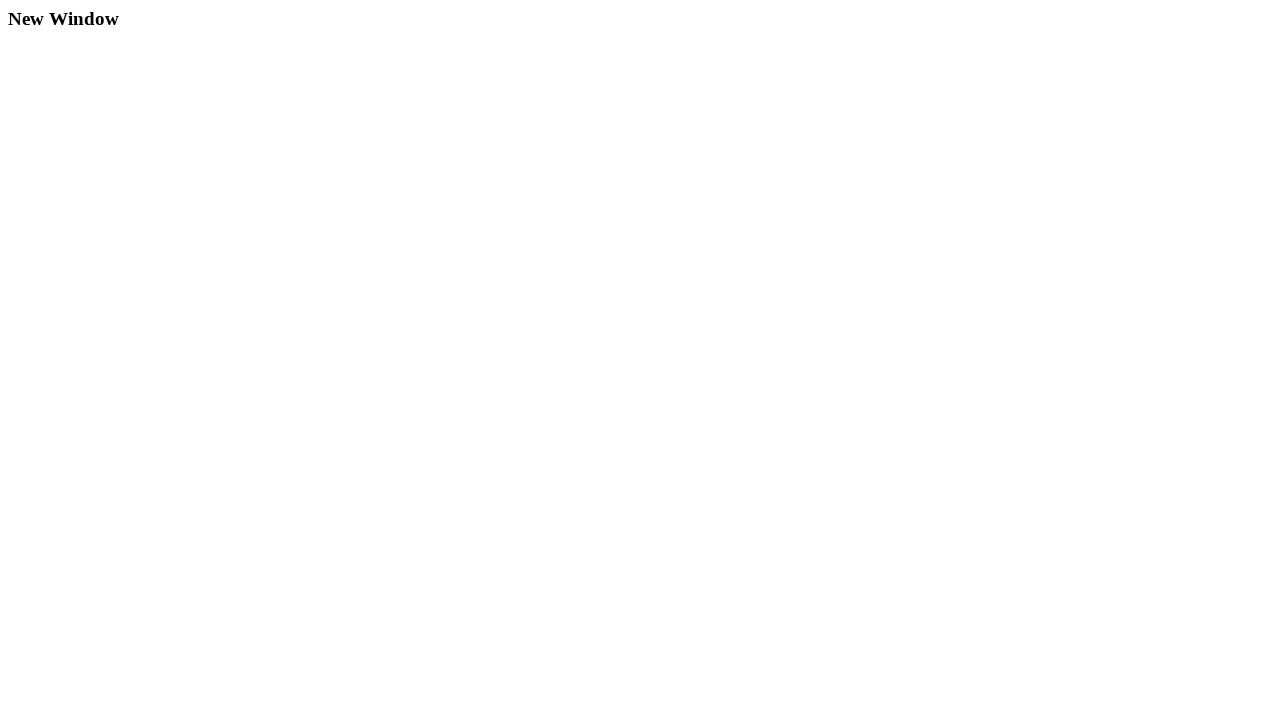

Retrieved text from original window: 'Opening a new window'
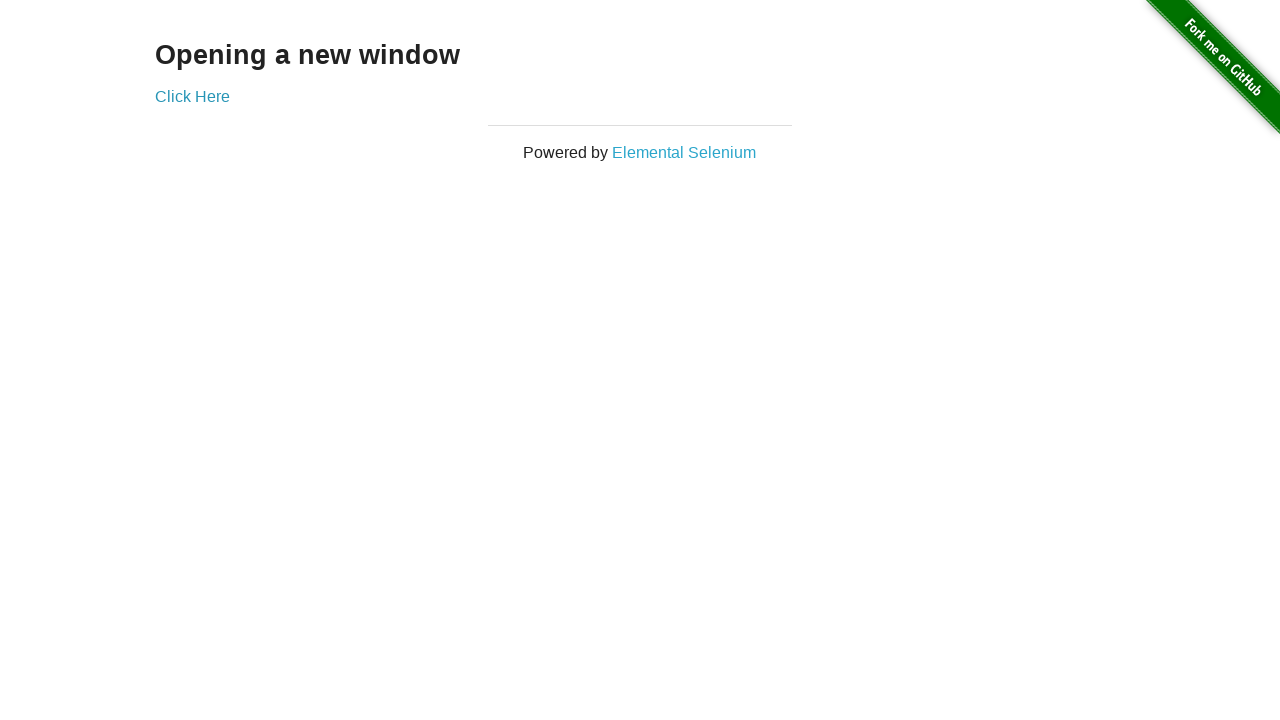

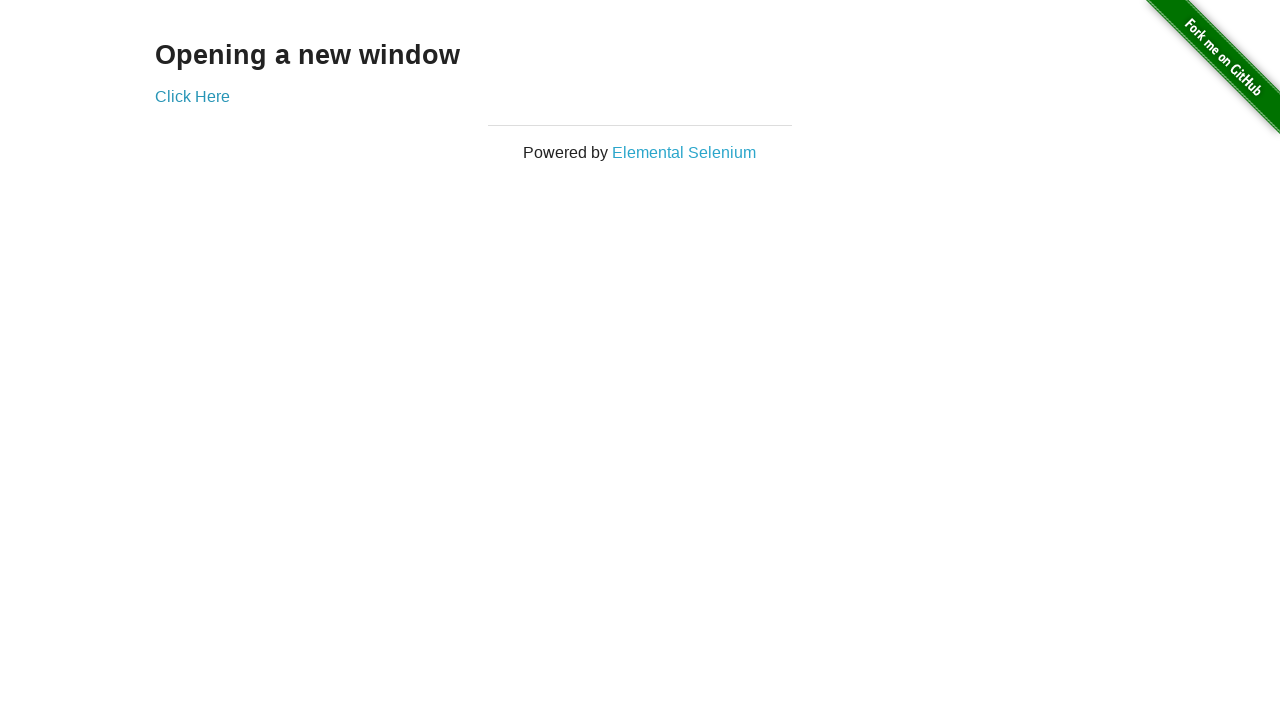